Tests drag and drop functionality on jQuery UI demo page by dragging an element into a droppable area and verifying the drop was successful

Starting URL: https://jqueryui.com/droppable/

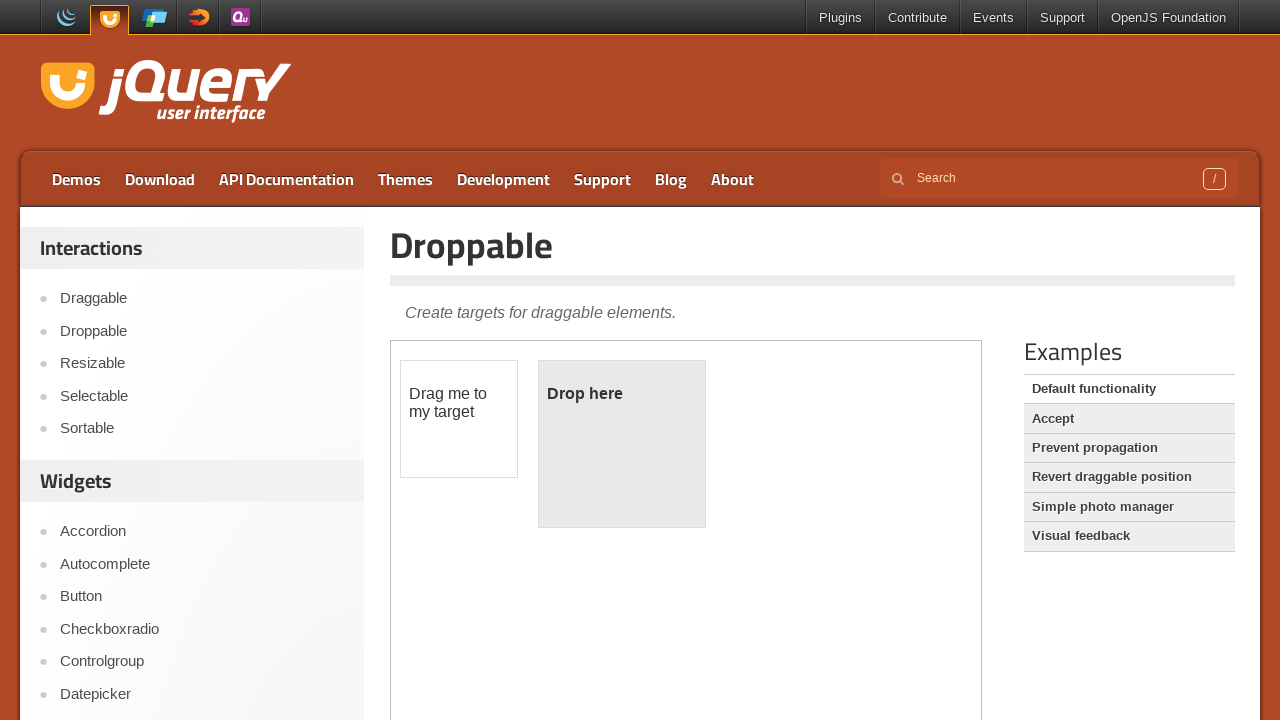

Retrieved all iframe elements, found 1 frames
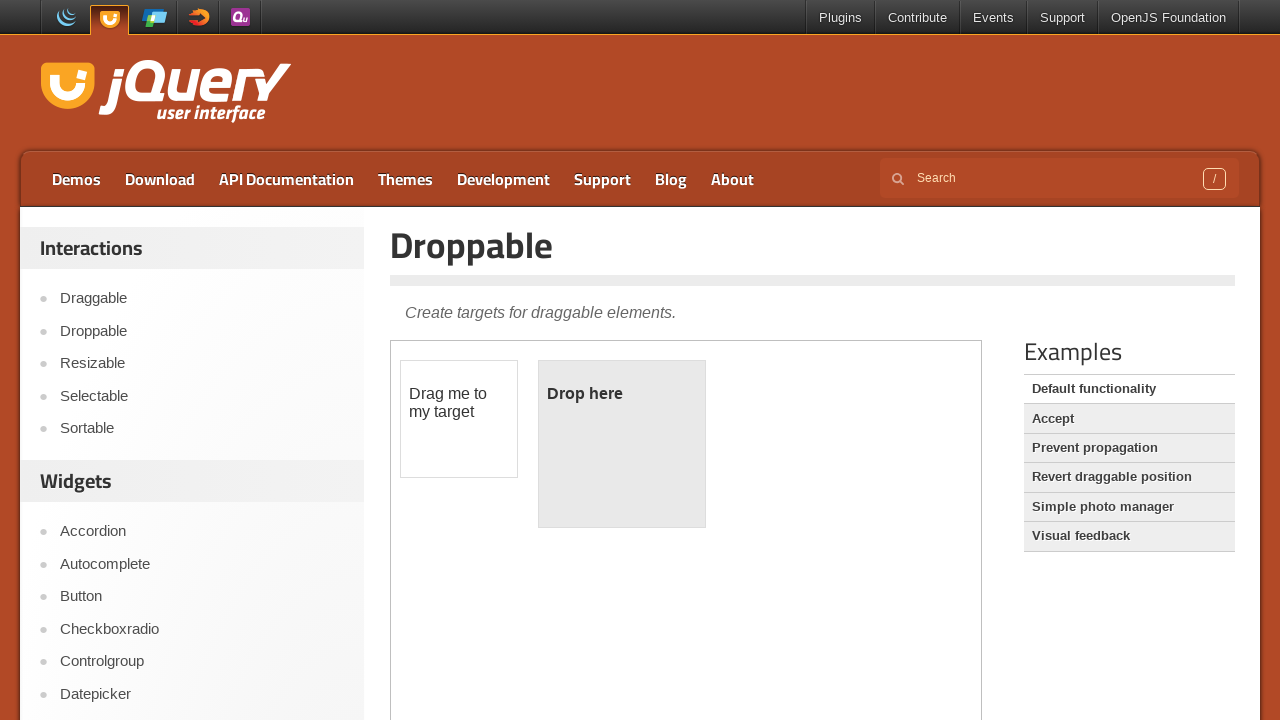

Located the demo frame
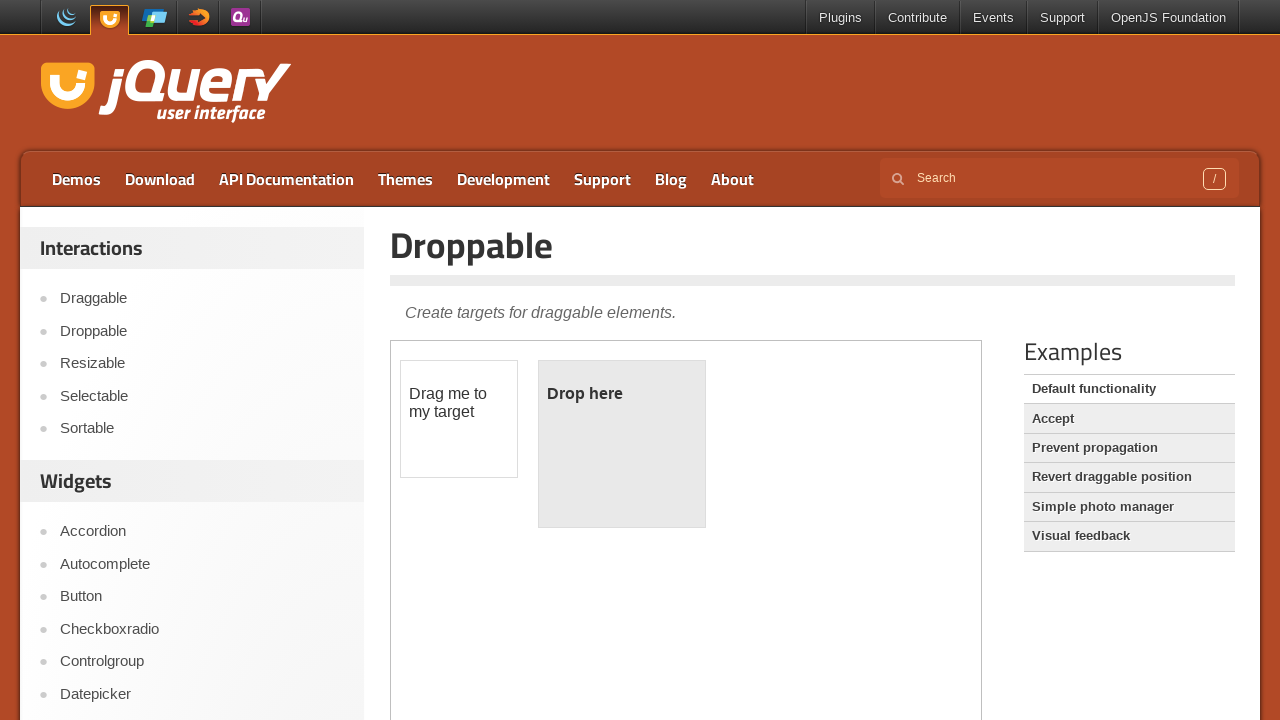

Located the draggable element (#draggable) in the demo frame
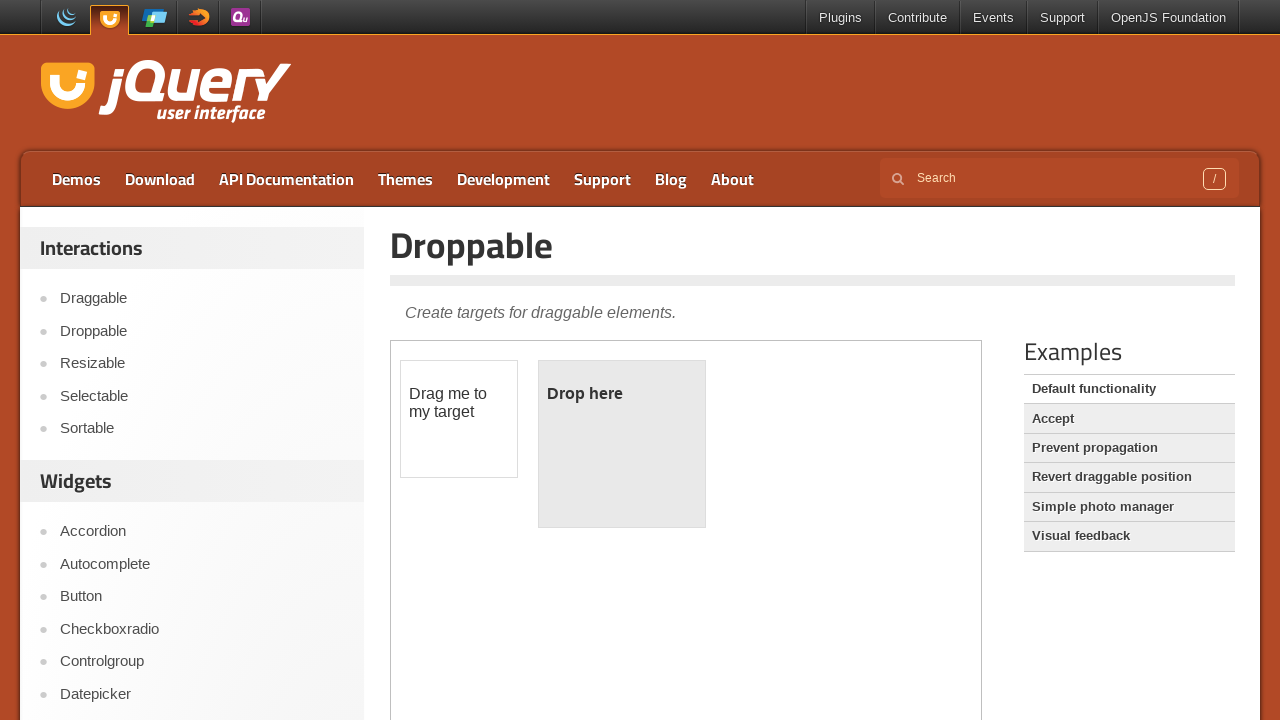

Located the droppable element (#droppable) in the demo frame
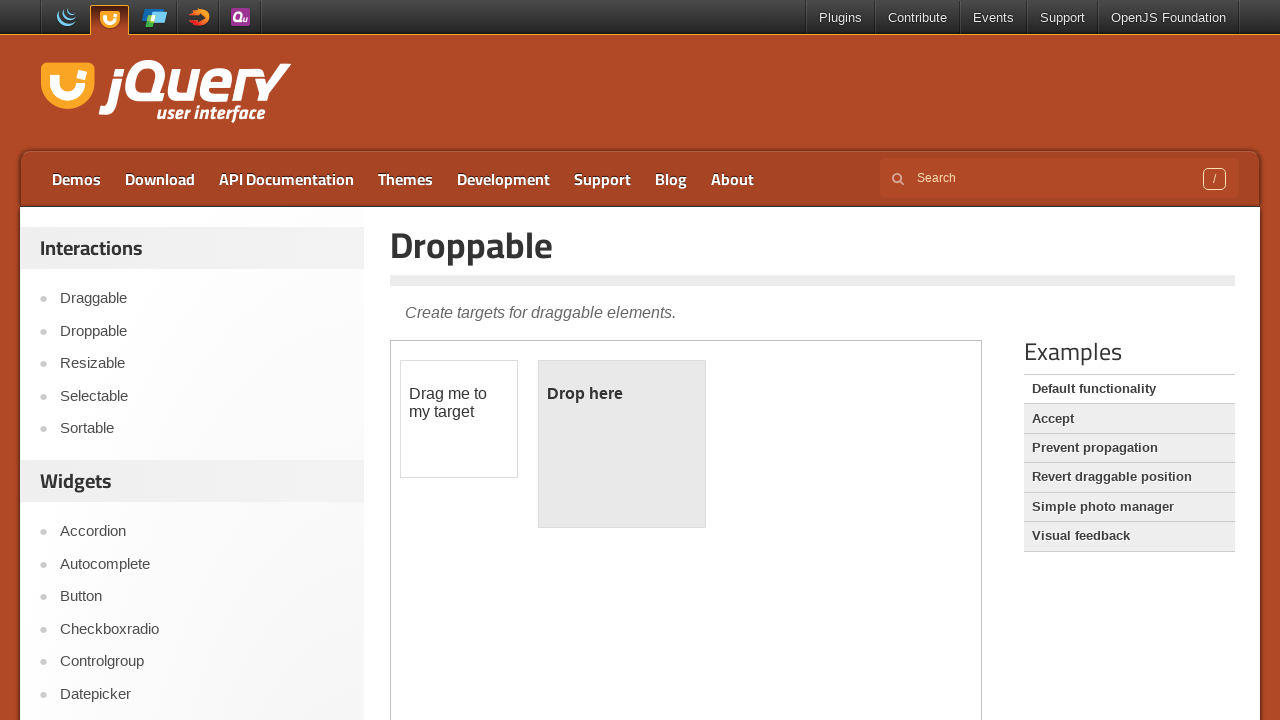

Dragged the draggable element onto the droppable element at (622, 444)
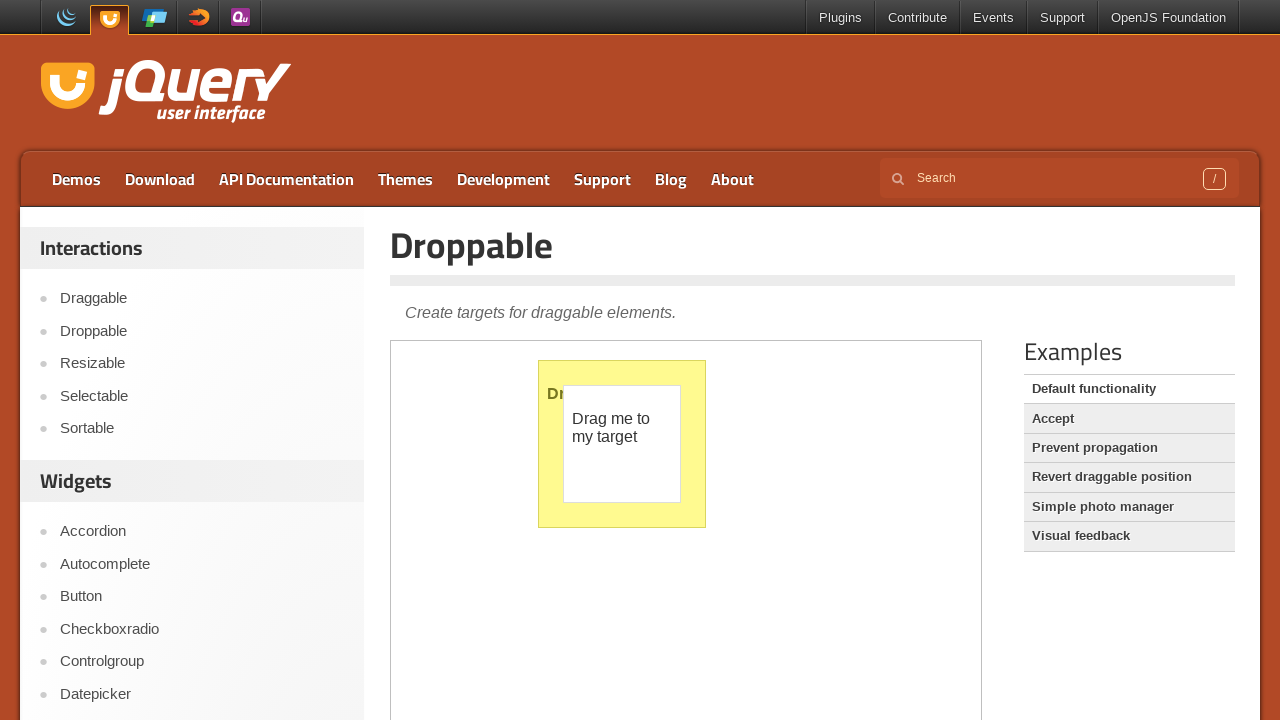

Retrieved text content from droppable element to verify drop success
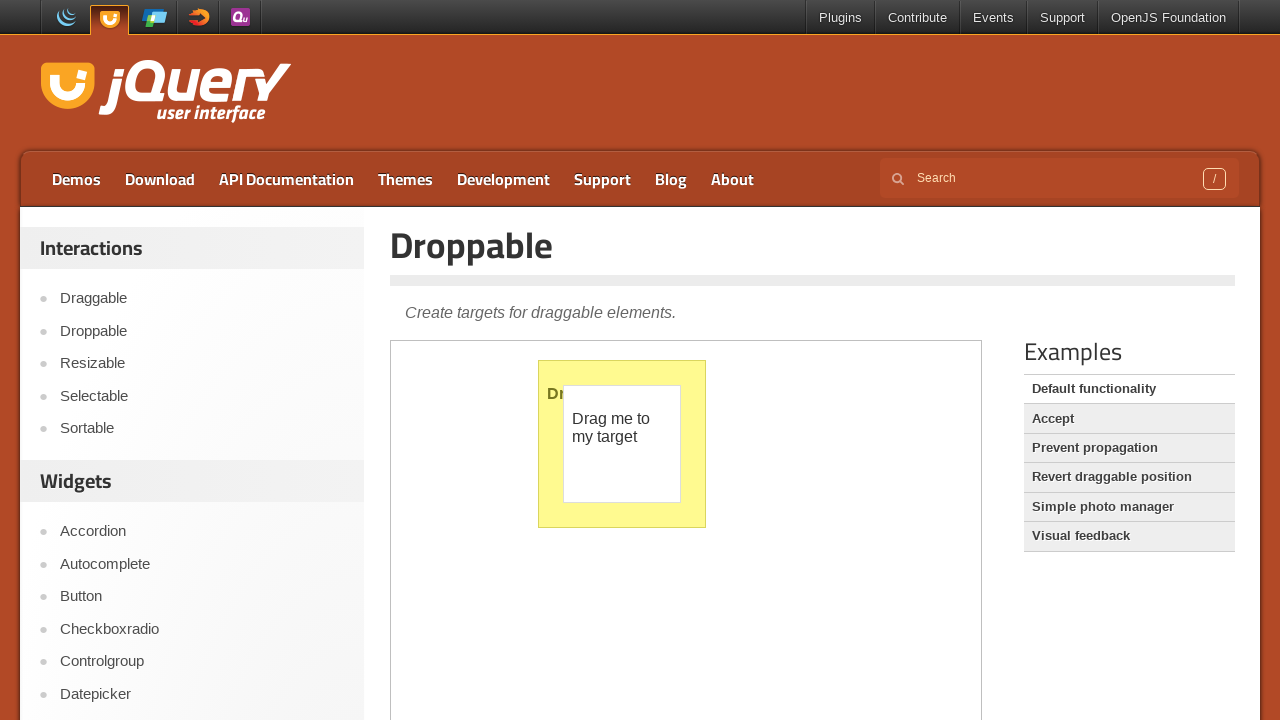

Verification failed: Expected 'Dropped!' but got '
	Dropped!
'
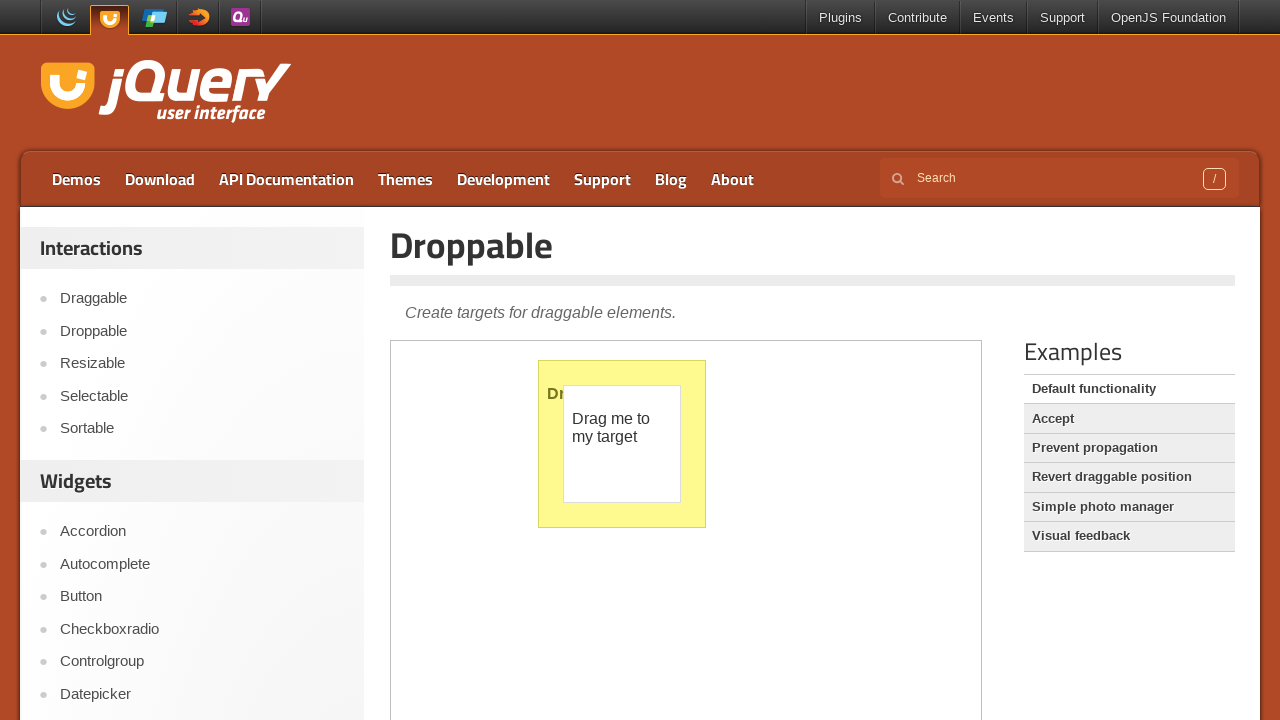

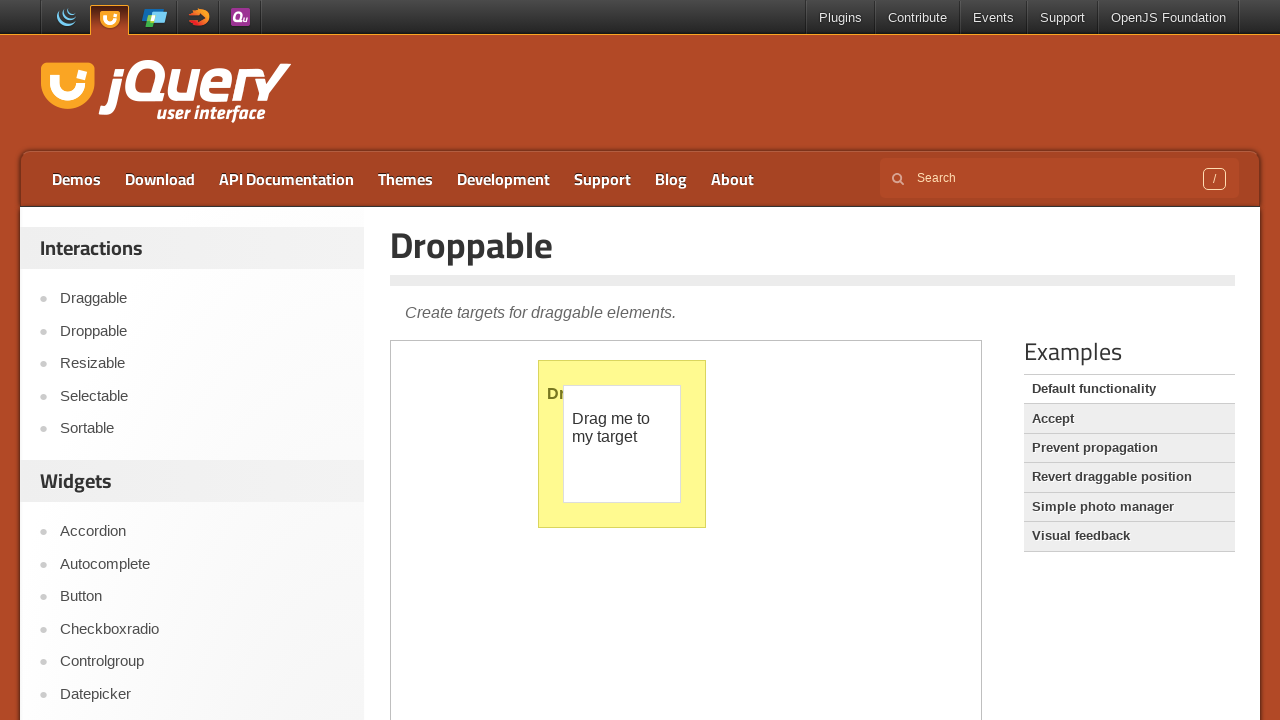